Navigates to a links demo page, scrolls down, and clicks on the "Home" link

Starting URL: https://demoqa.com/links

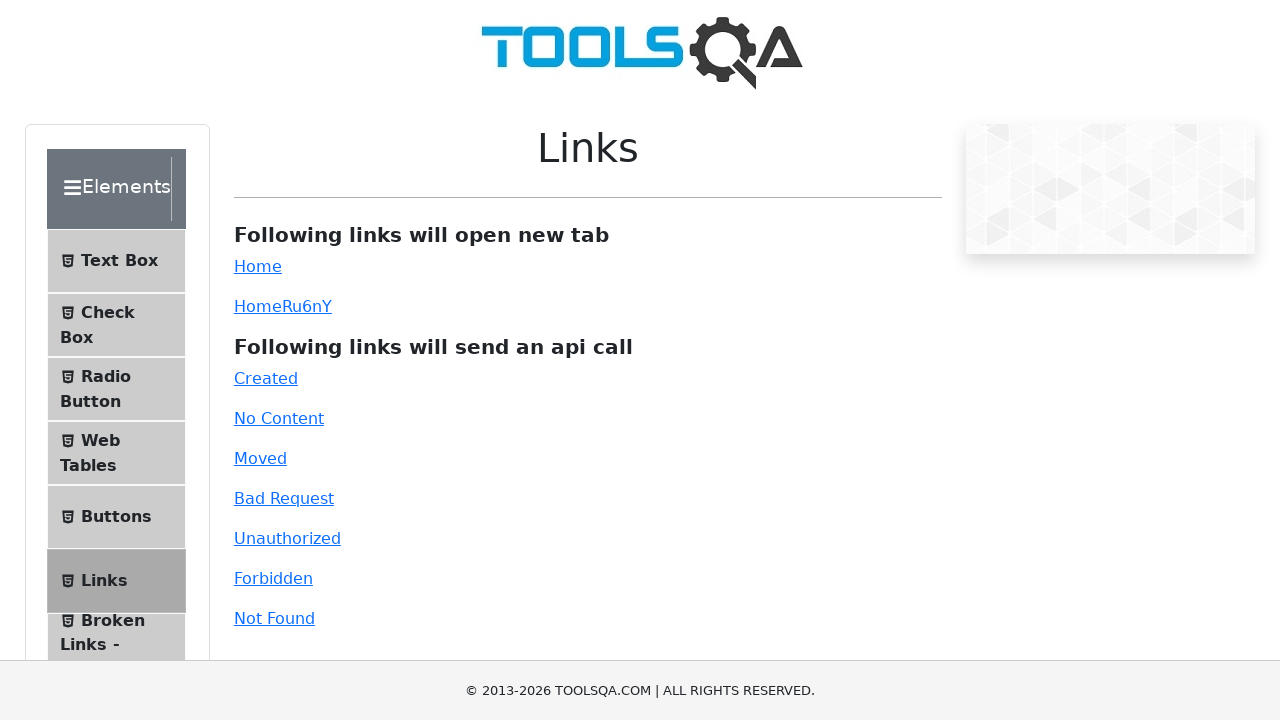

Scrolled down 250 pixels on the links demo page
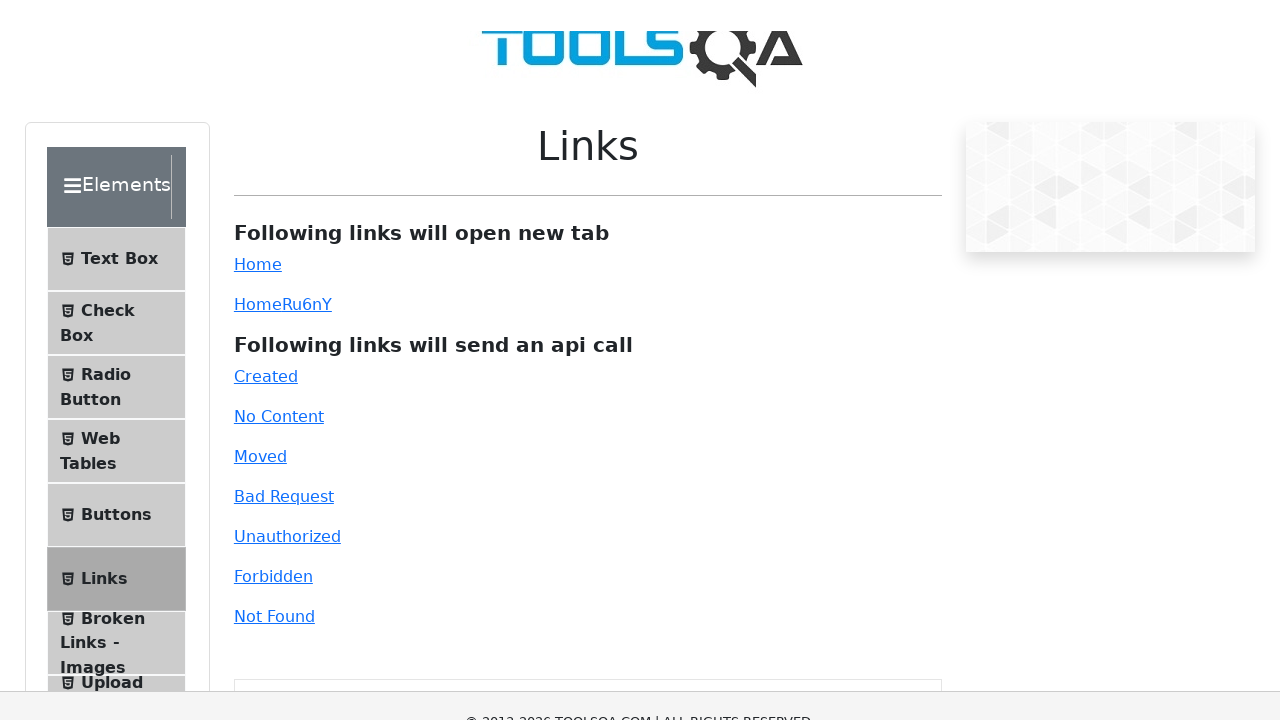

Clicked on the Home link at (258, 16) on text=Home
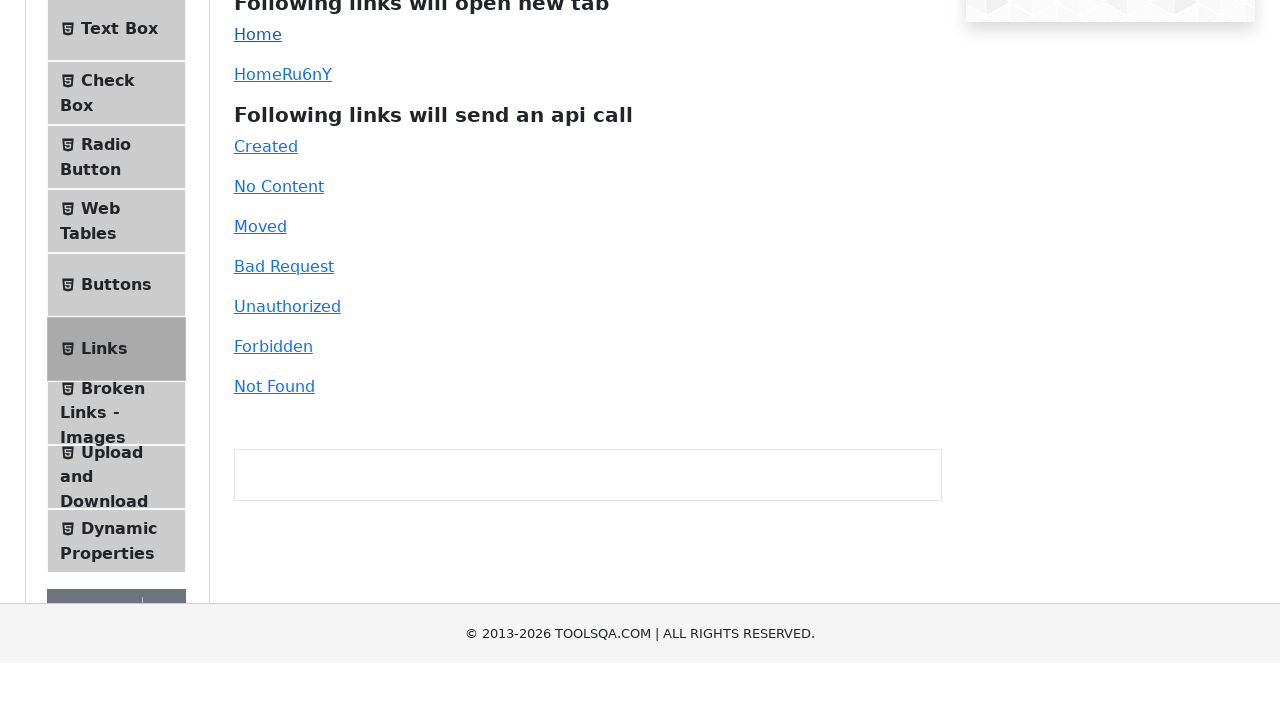

Waited 5 seconds for new tab/window to open
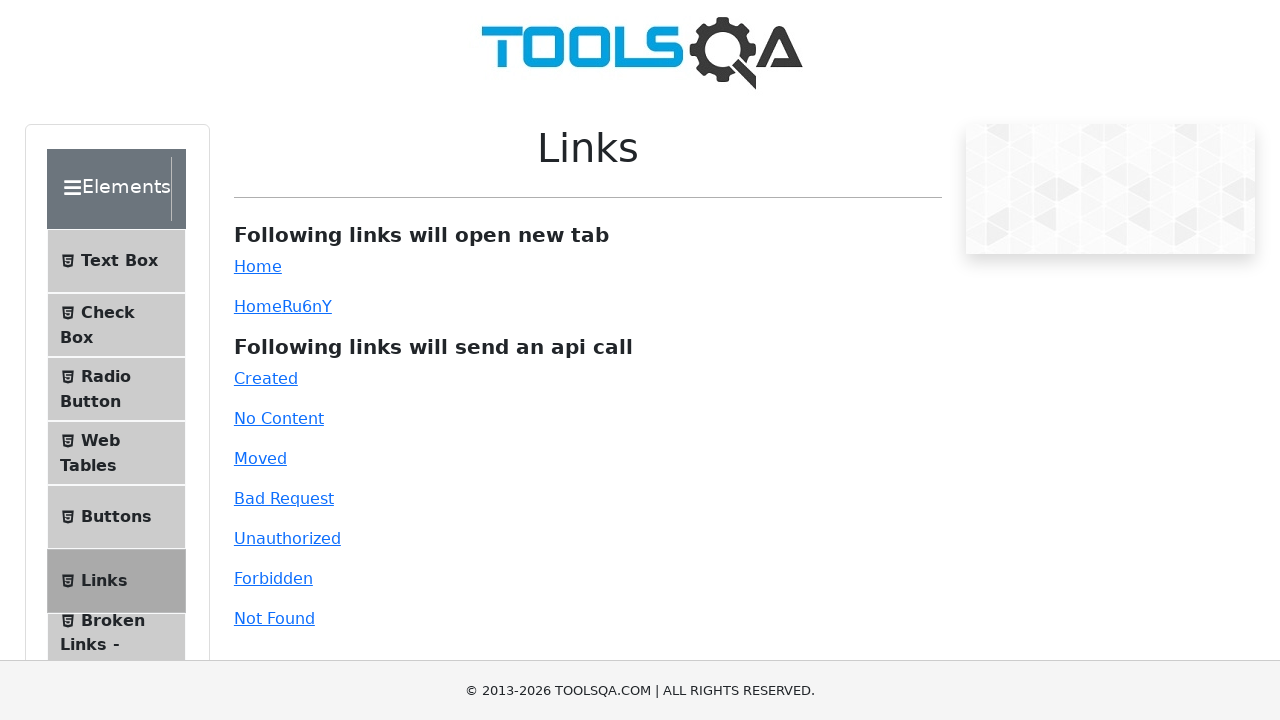

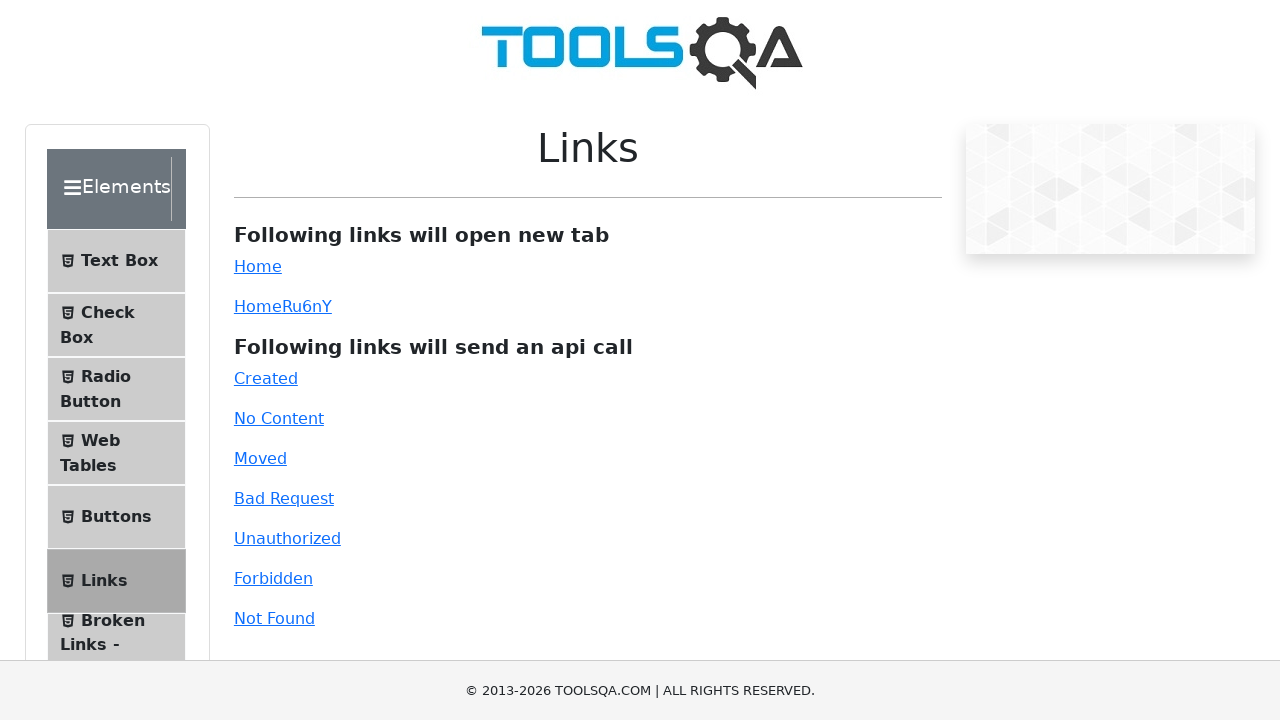